Tests sorting the Due column in ascending order using semantic class-based locators on the second table.

Starting URL: http://the-internet.herokuapp.com/tables

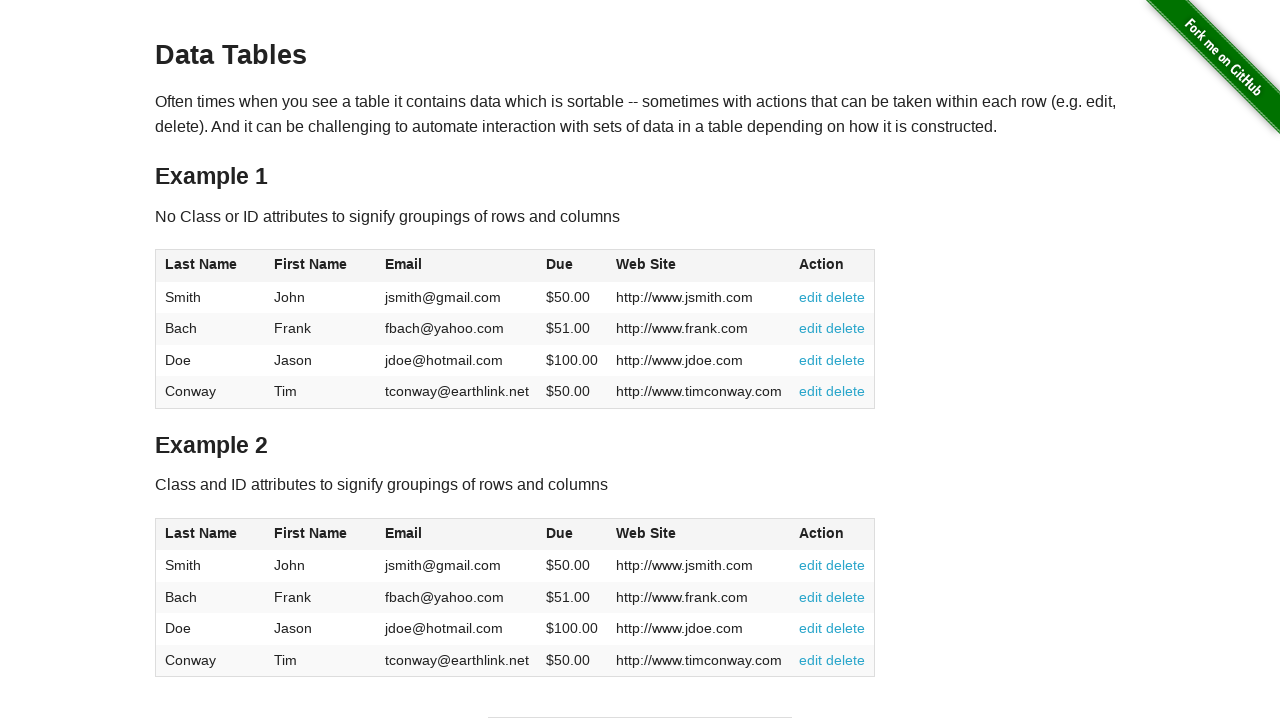

Clicked Due column header in second table to sort at (560, 533) on #table2 thead .dues
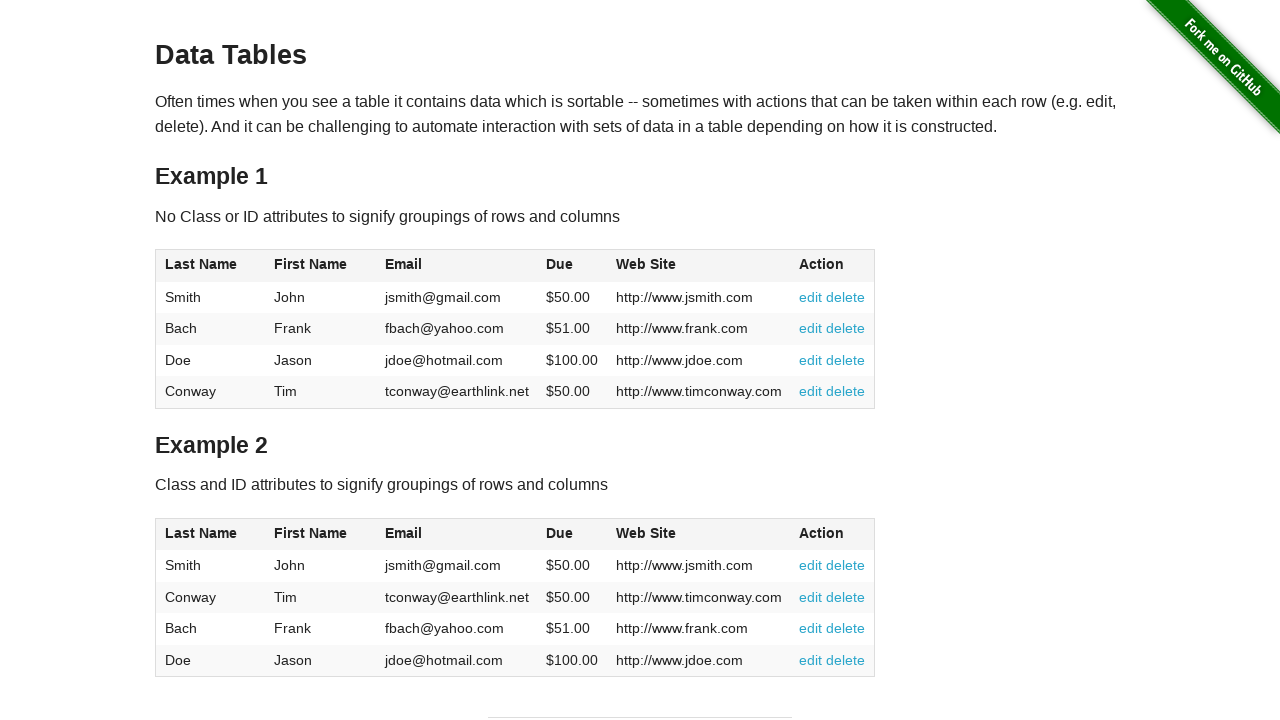

Due column cells loaded and visible in second table
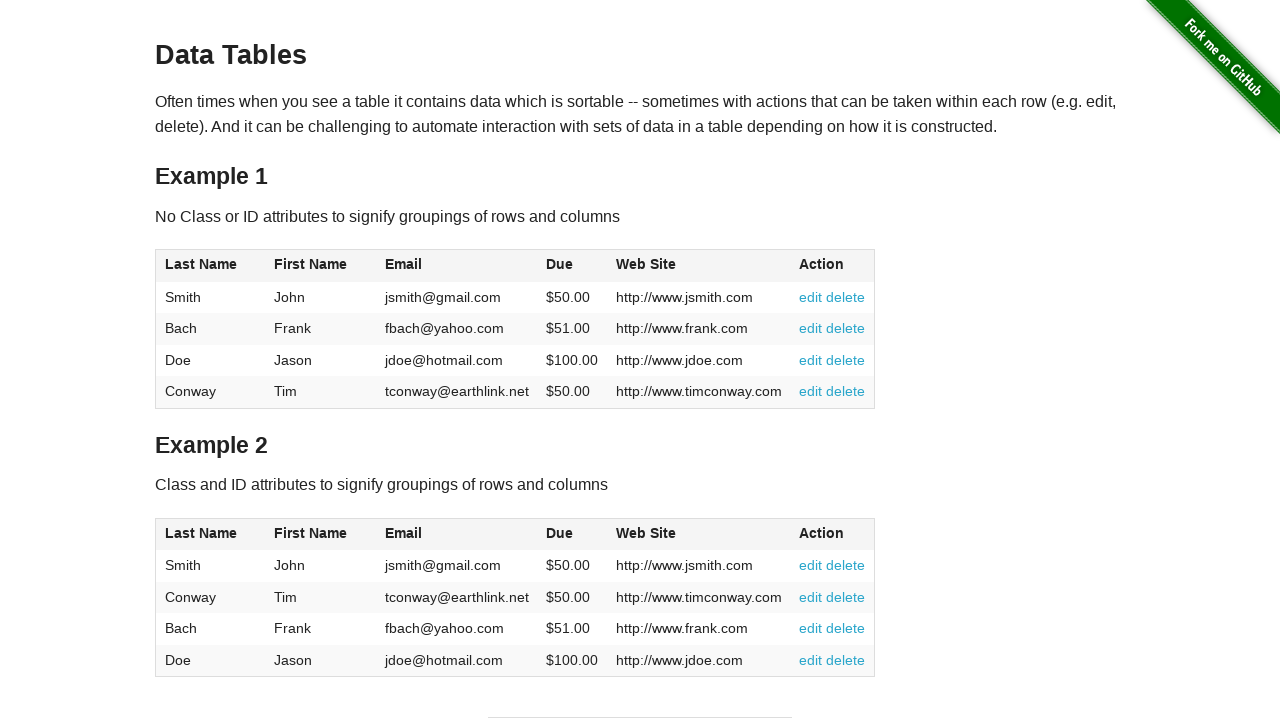

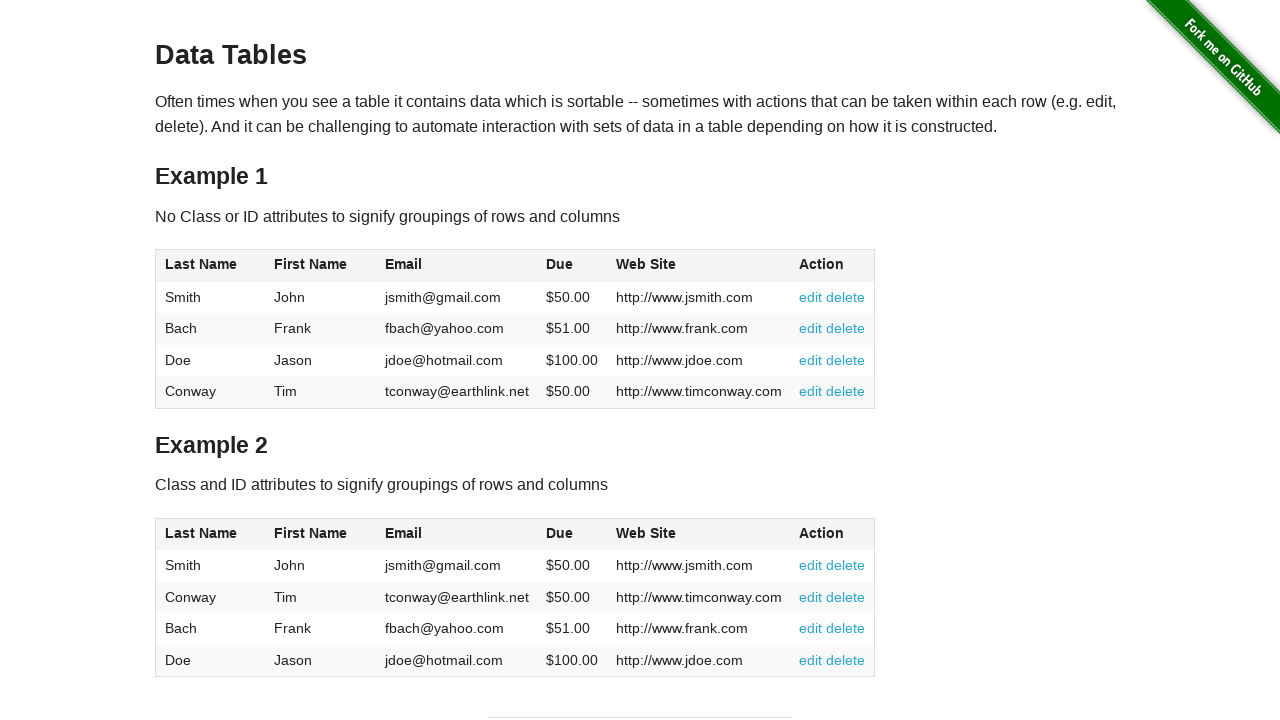